Tests file download functionality by navigating to a download page and clicking on a file link to initiate a download.

Starting URL: https://the-internet.herokuapp.com/download

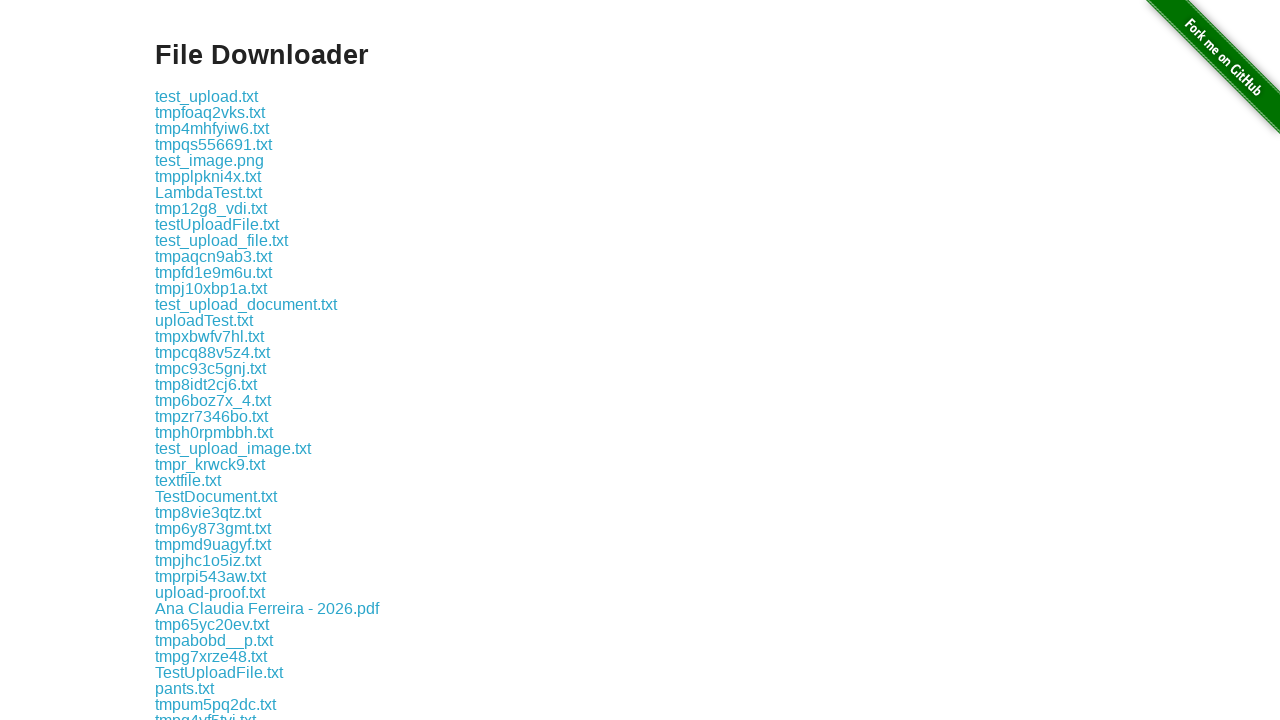

Clicked on the first download link to initiate file download at (206, 96) on div.example a
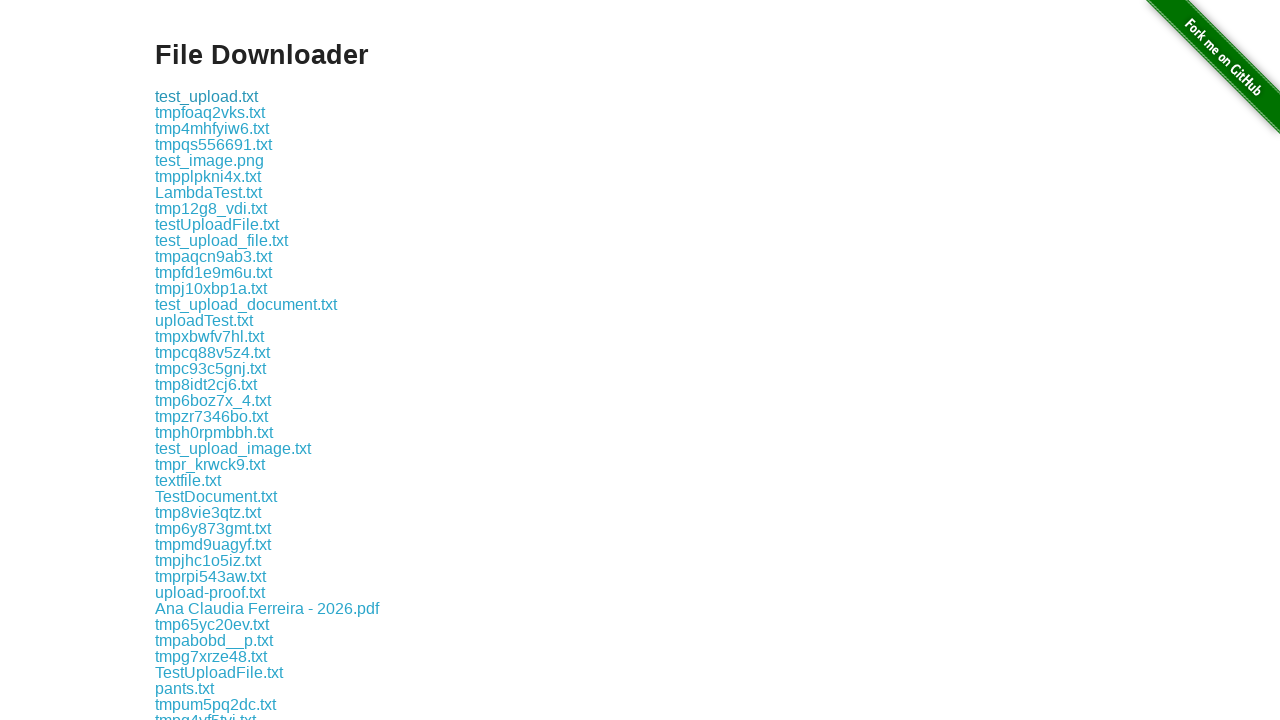

Waited 2 seconds for the download to start
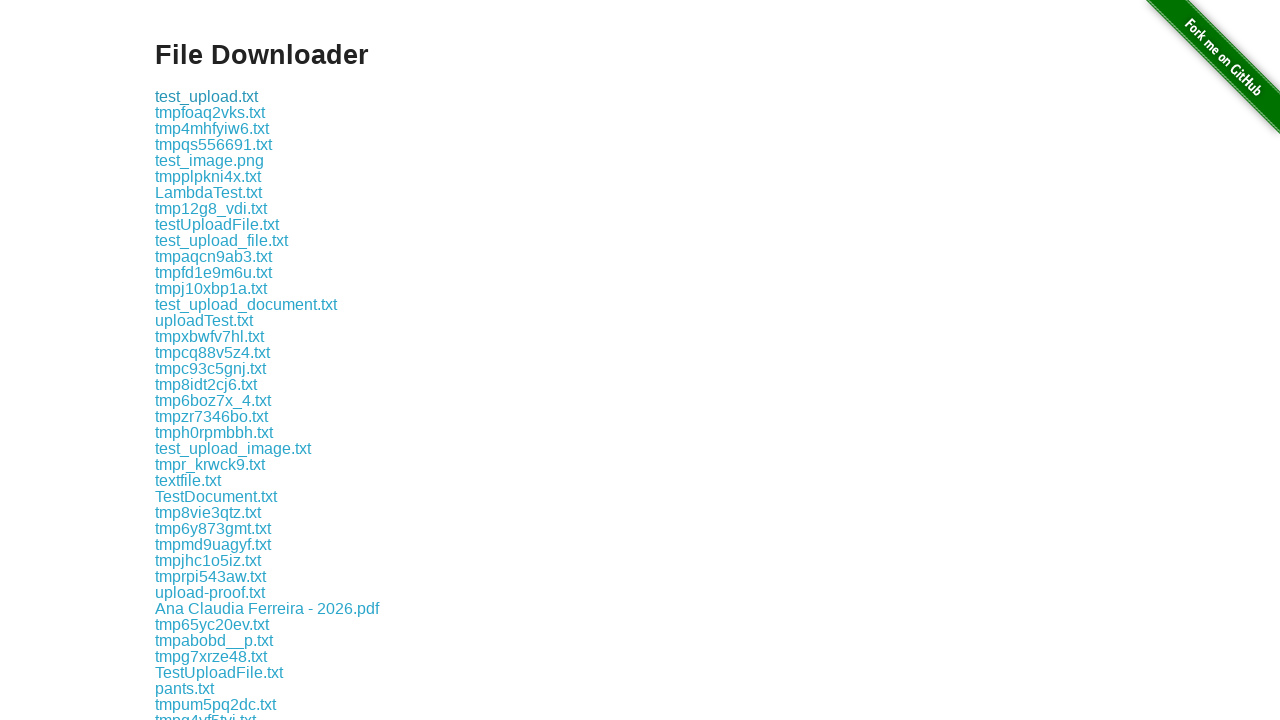

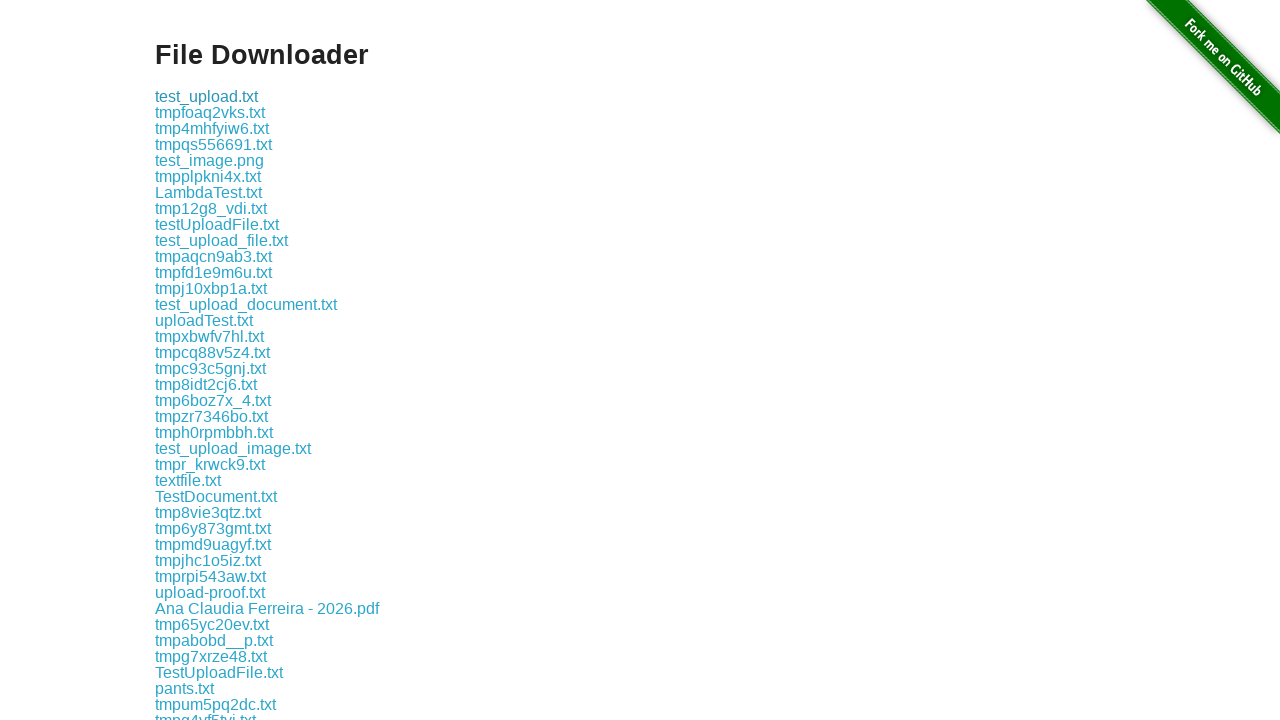